Tests contact form submission by filling in forename, email, and message fields and verifying the success message

Starting URL: https://jupiter.cloud.planittesting.com/#/contact

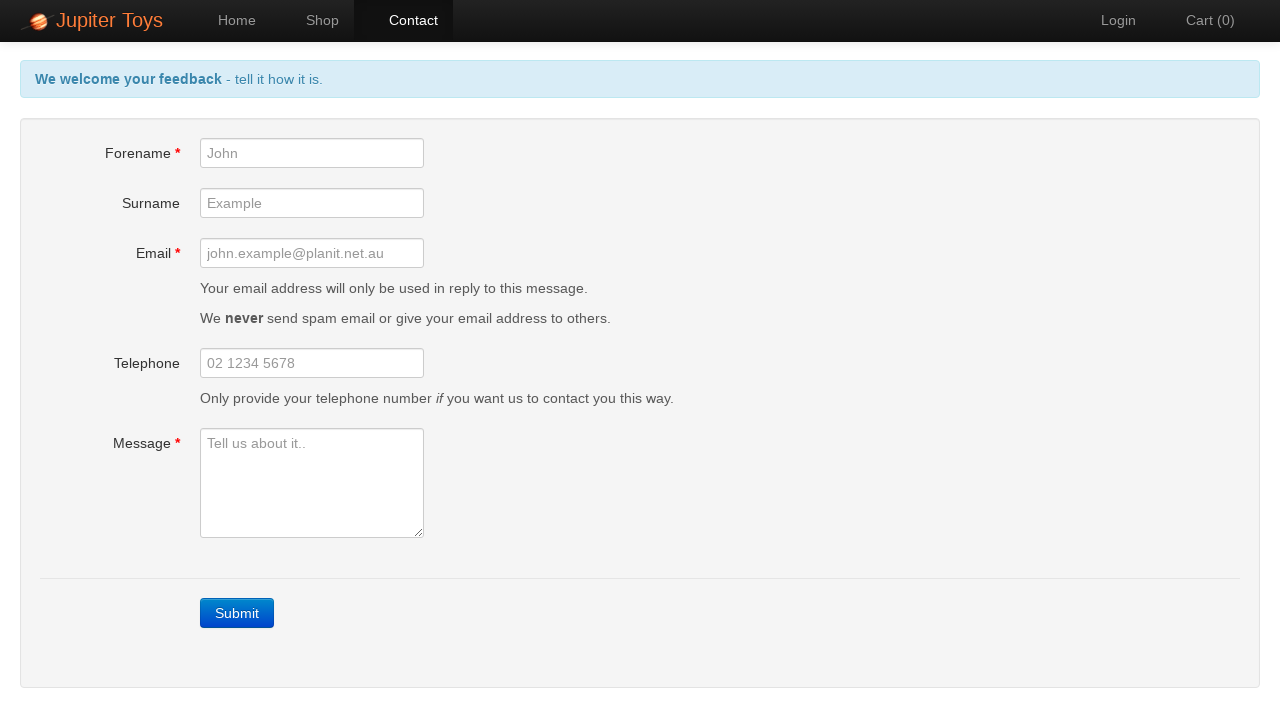

Filled forename field with 'test' on #forename
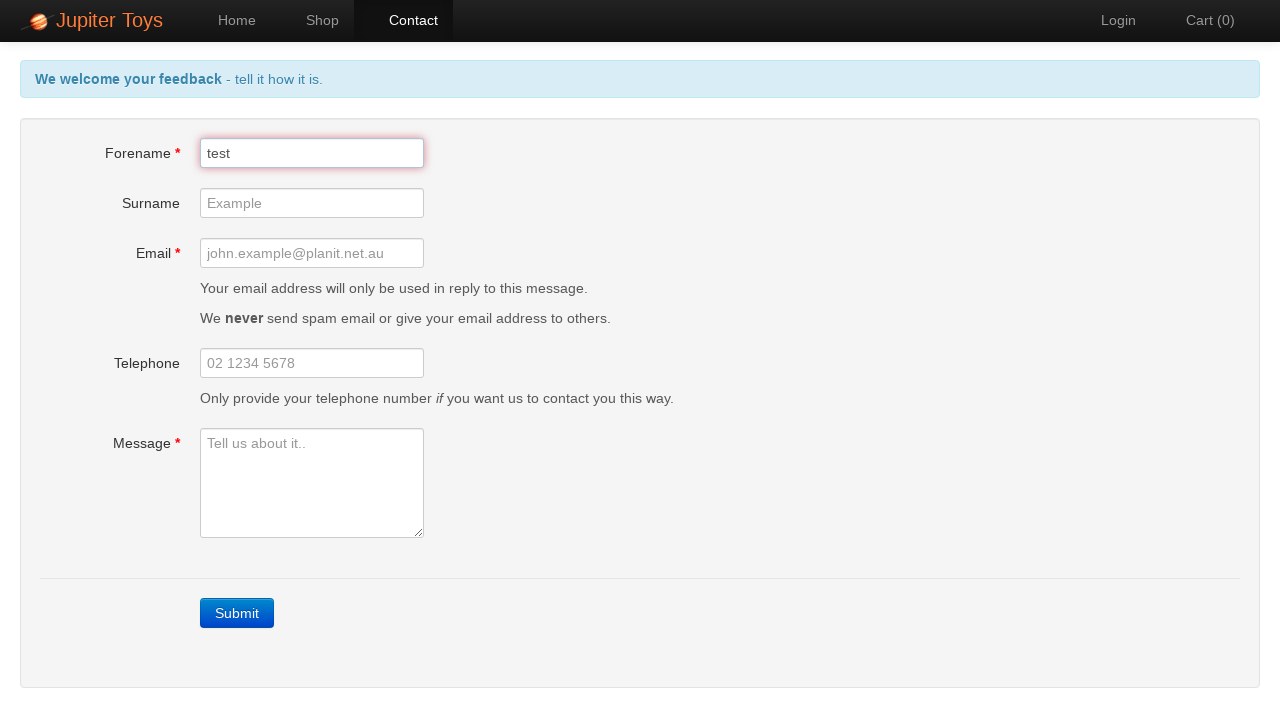

Filled email field with 'test@example.com' on #email
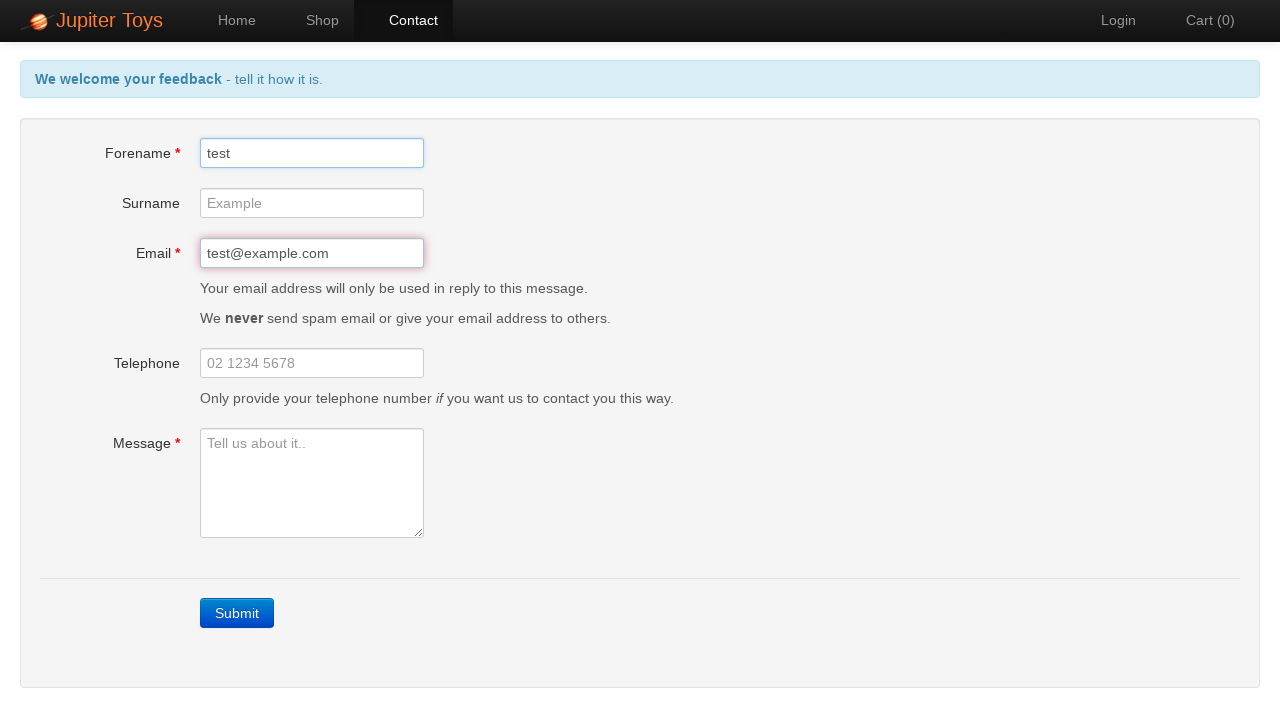

Filled message field with 'test' on #message
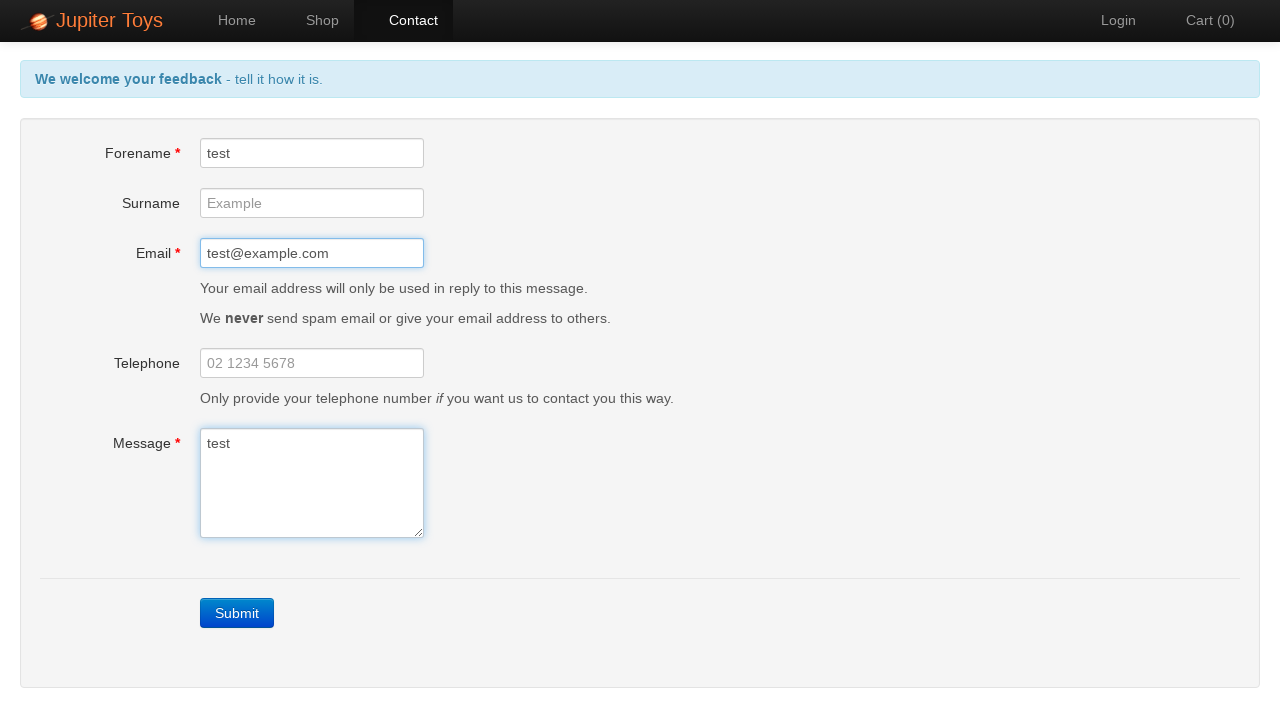

Clicked Submit button to submit the contact form at (237, 613) on a:text('Submit')
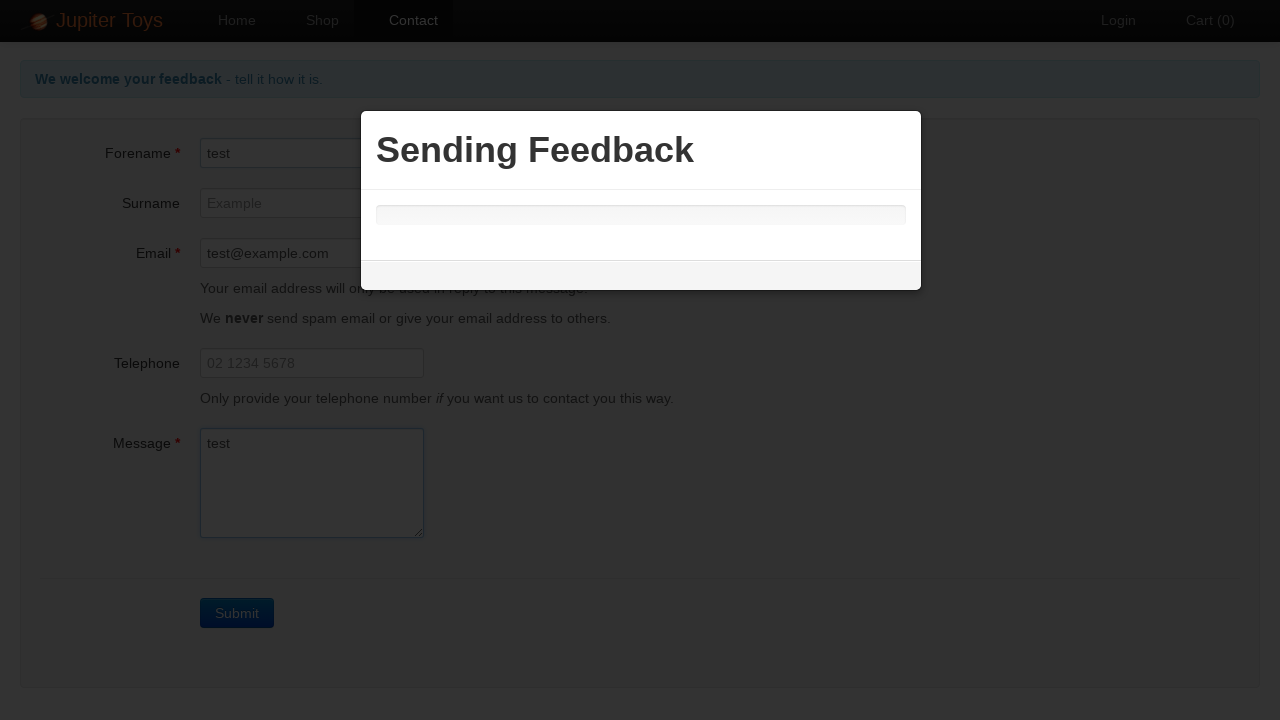

Success message with 'Thanks' appeared after form submission
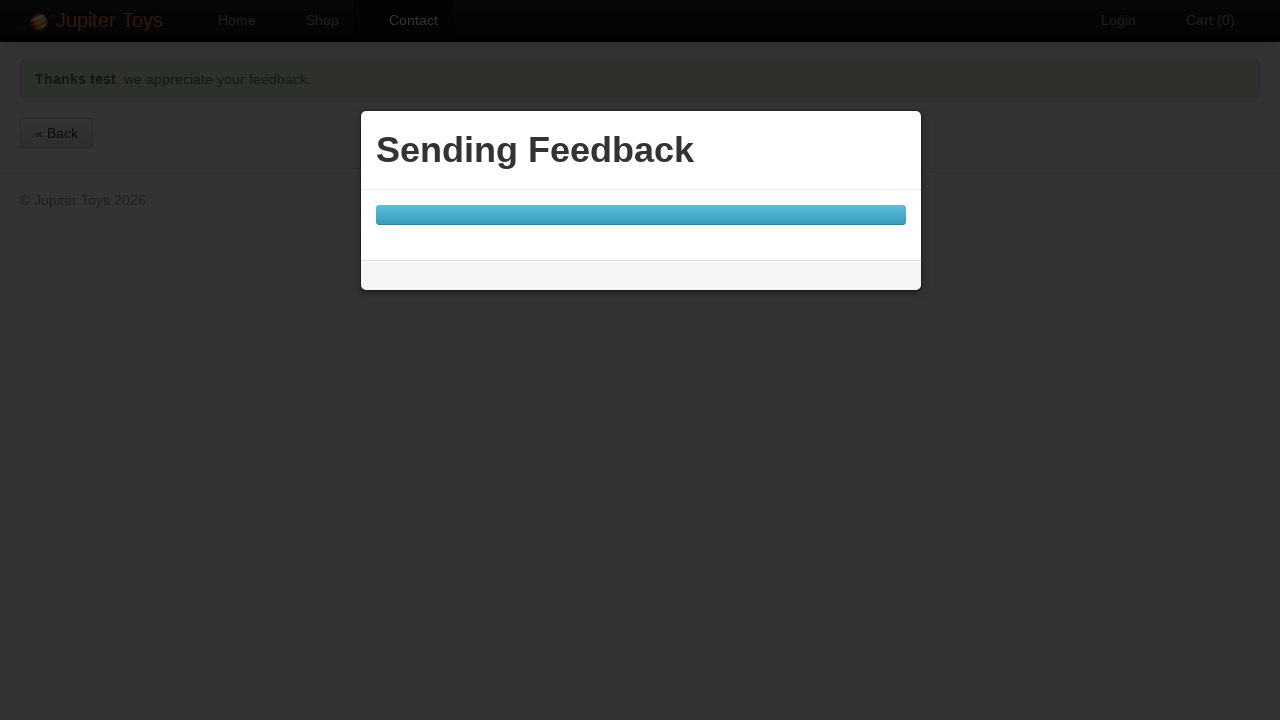

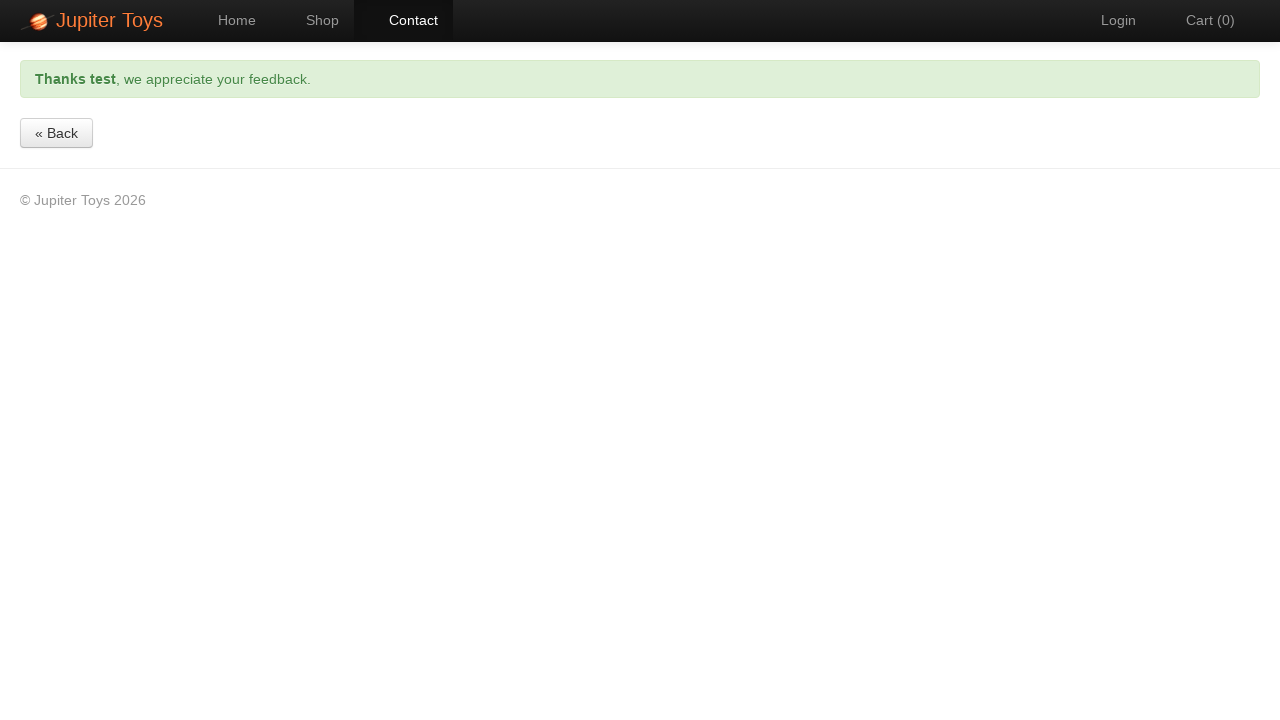